Tests form validation when required fields are left empty to ensure proper field validation

Starting URL: https://demoqa.com/automation-practice-form

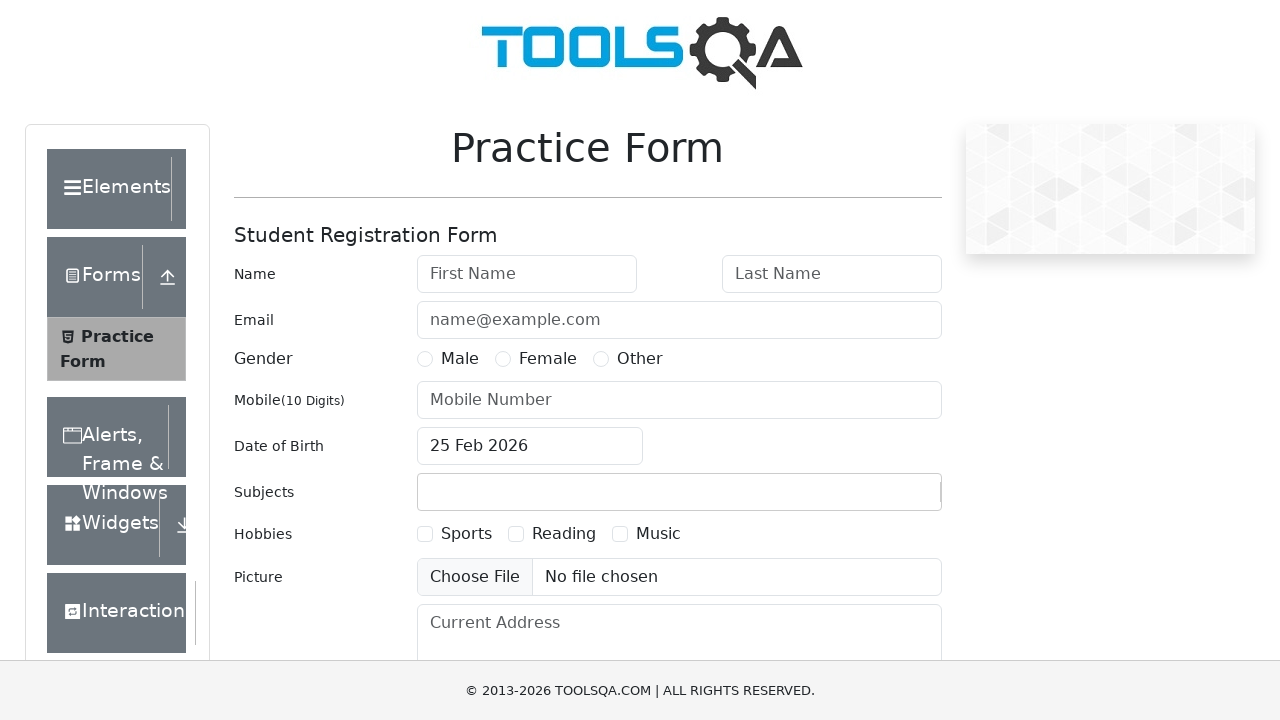

Filled first name field with 'TestUser' on input#firstName
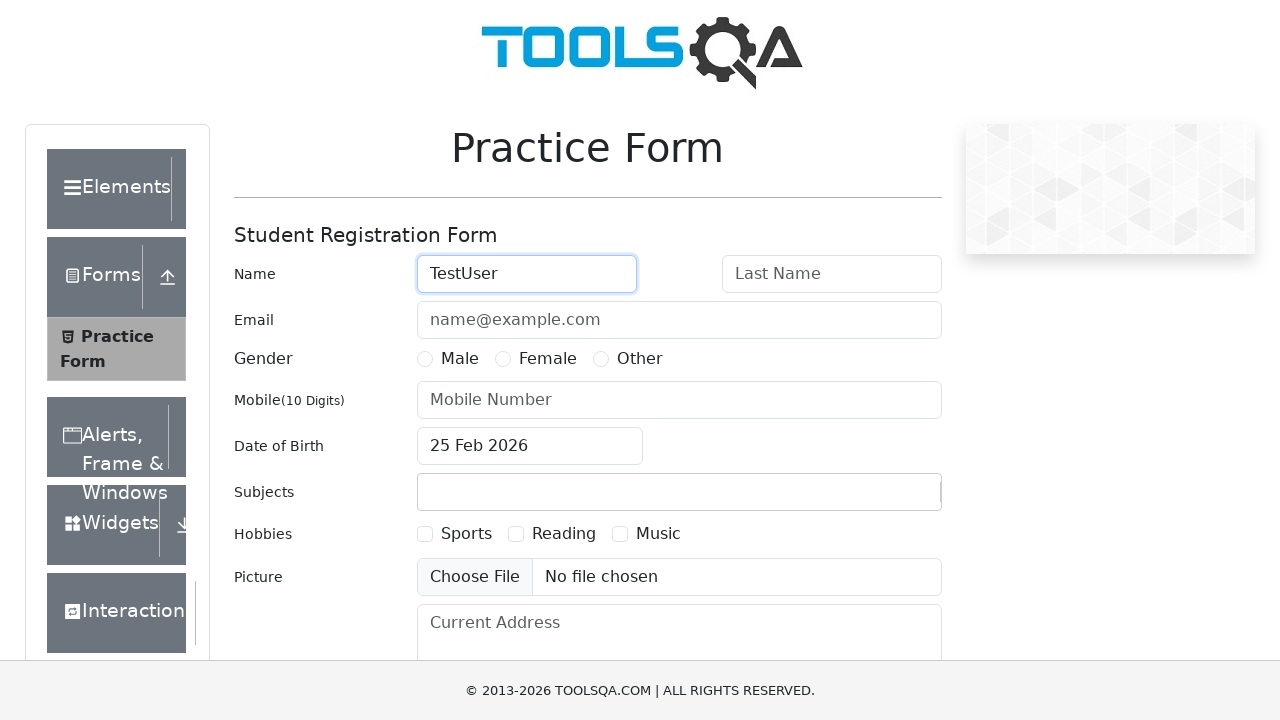

Scrolled down 250 pixels to view more form fields
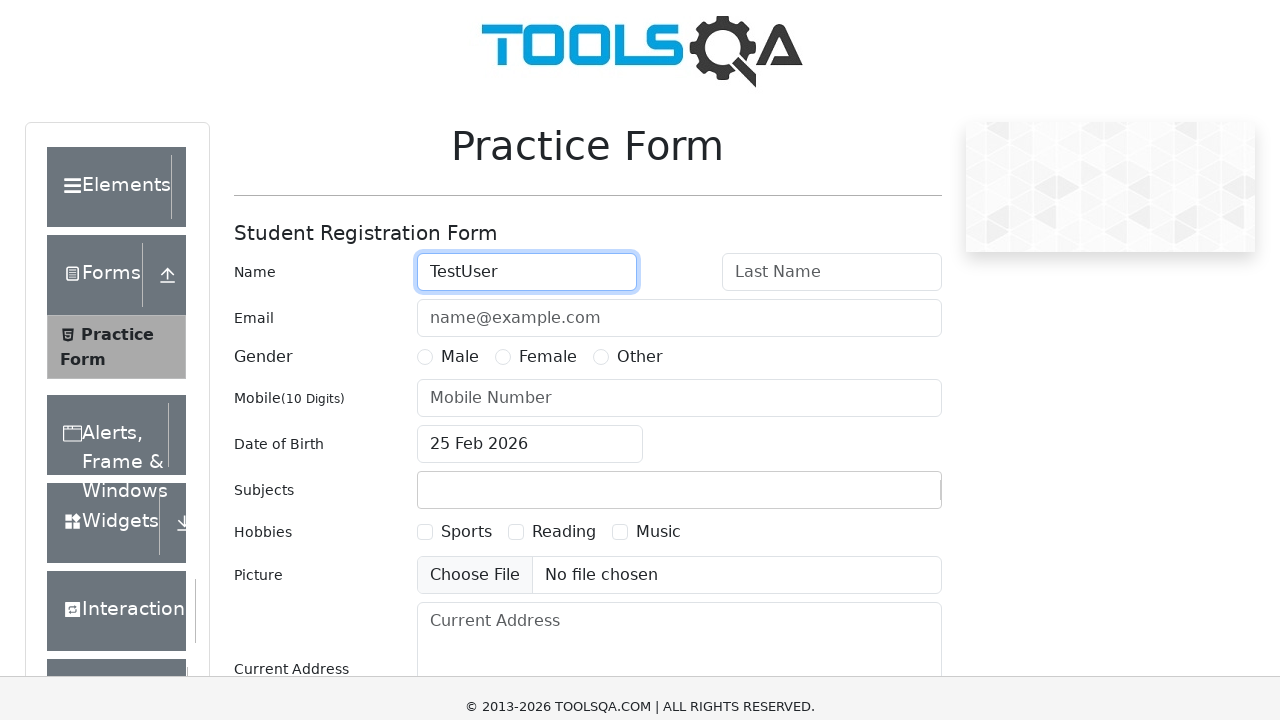

Selected 'Male' gender option at (460, 109) on label:has-text('Male')
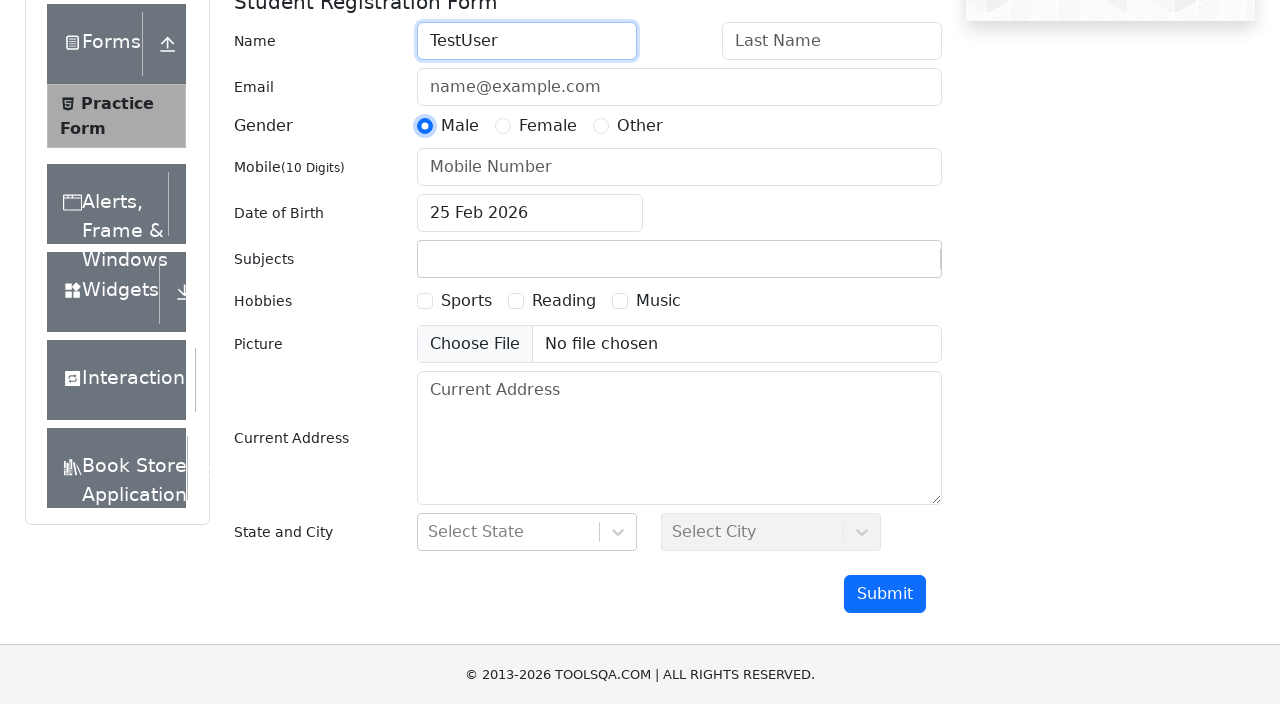

Filled mobile number field with '1112223333' on input[placeholder='Mobile Number']
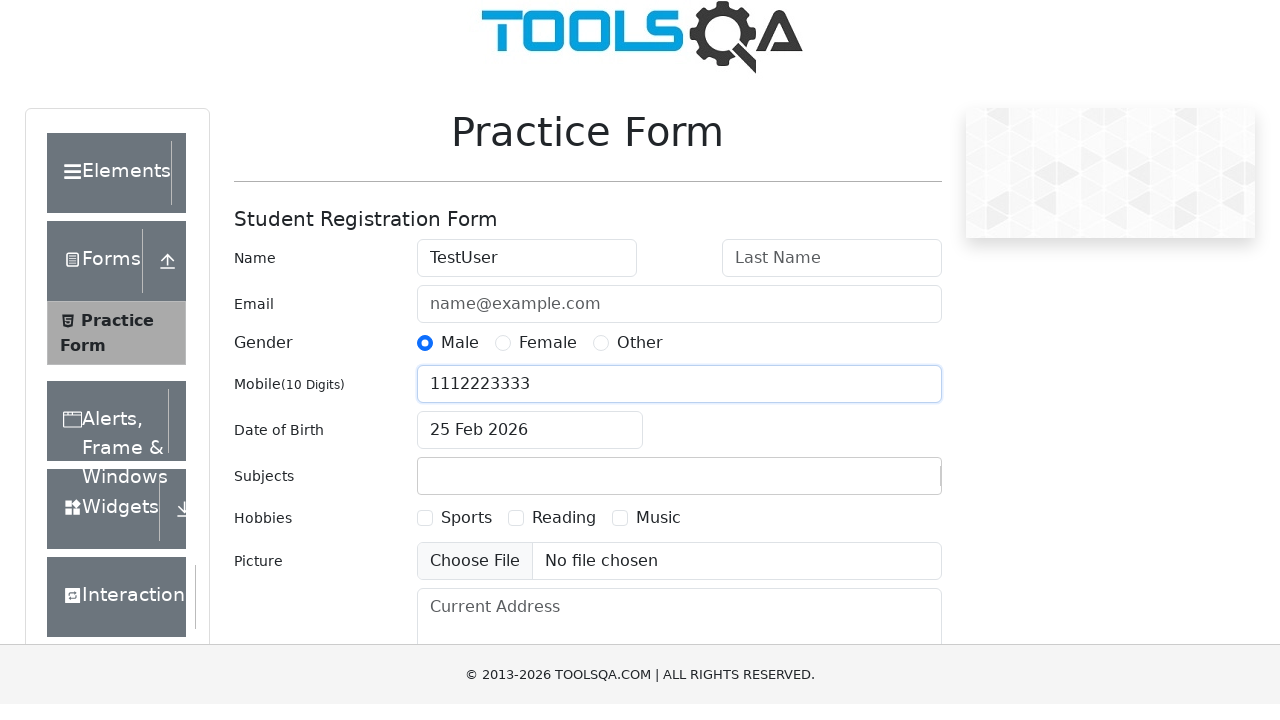

Scrolled down 350 pixels to view submit button
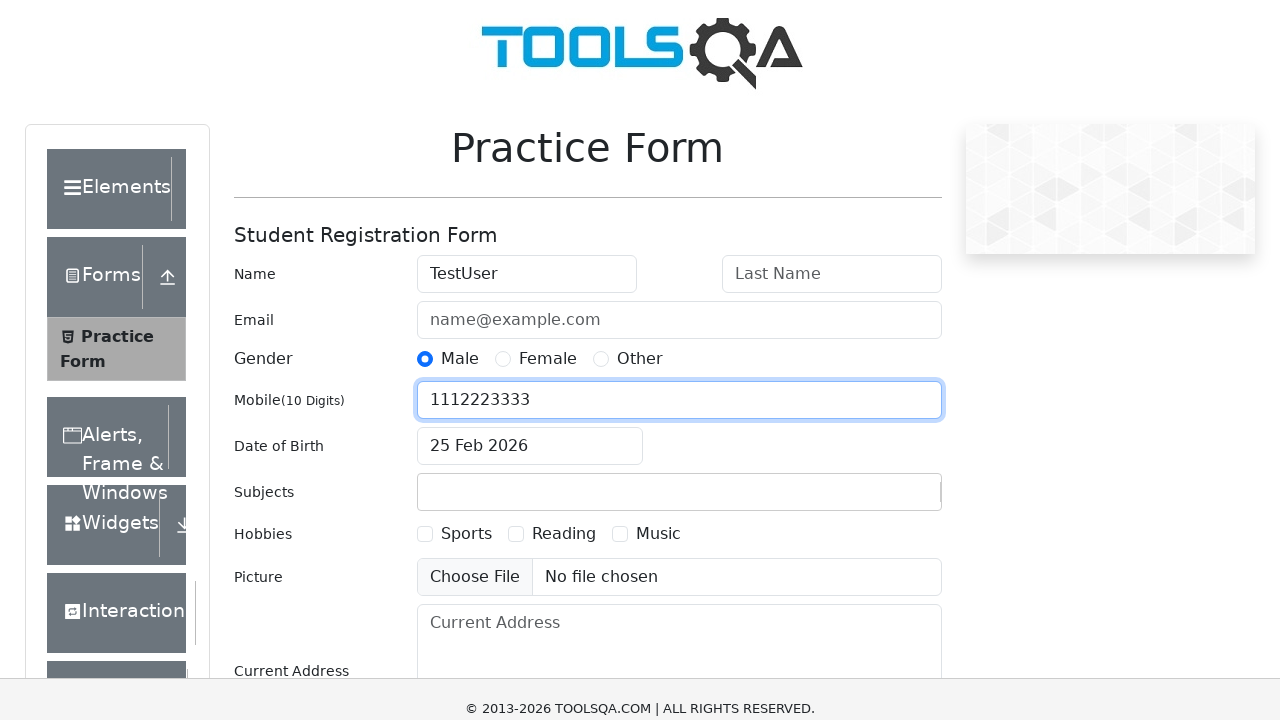

Clicked Submit button with empty last name field to validate required field validation at (885, 499) on button:has-text('Submit')
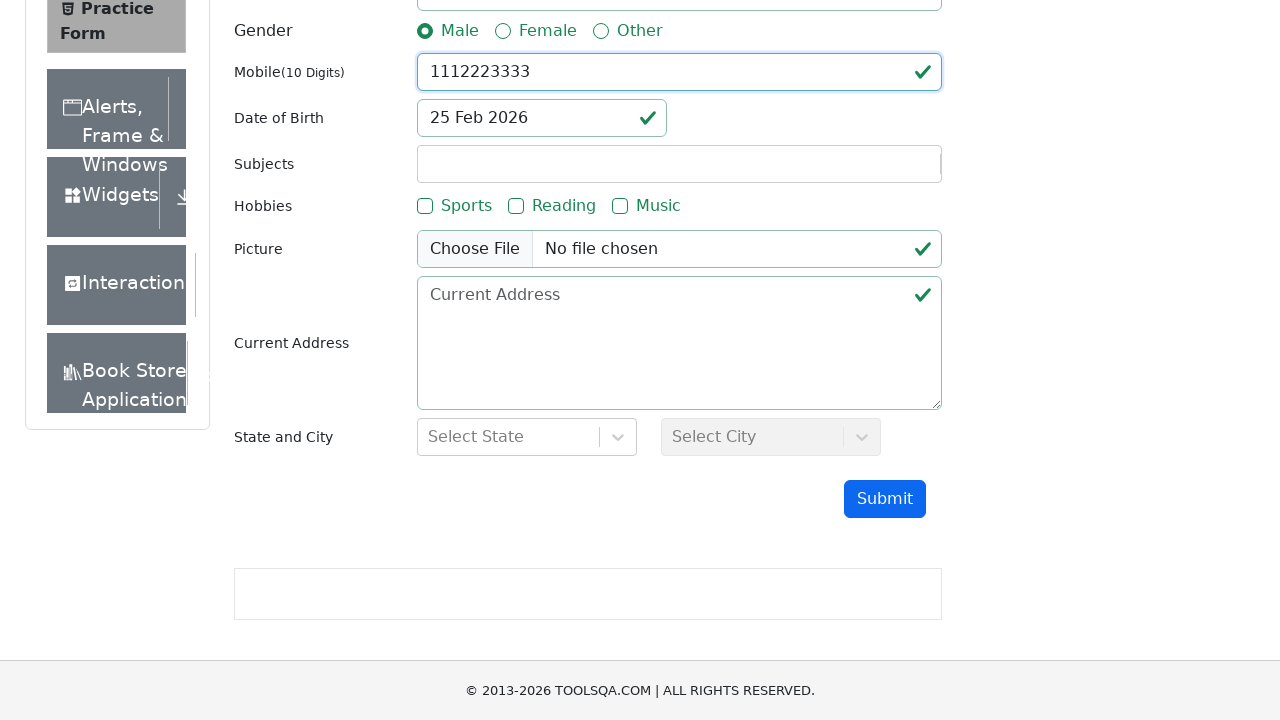

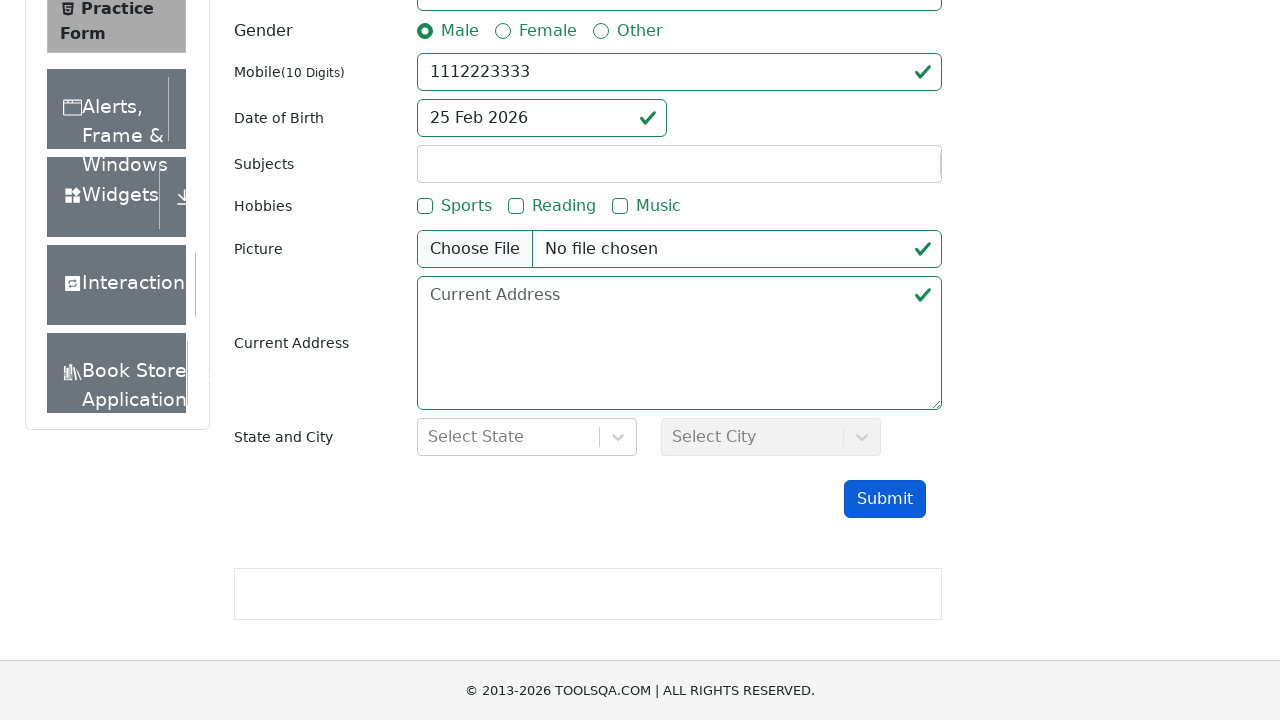